Tests calculator addition by entering 5 and 10, selecting sum operation, and verifying the result is 15

Starting URL: https://calculatorsoftuni.onrender.com

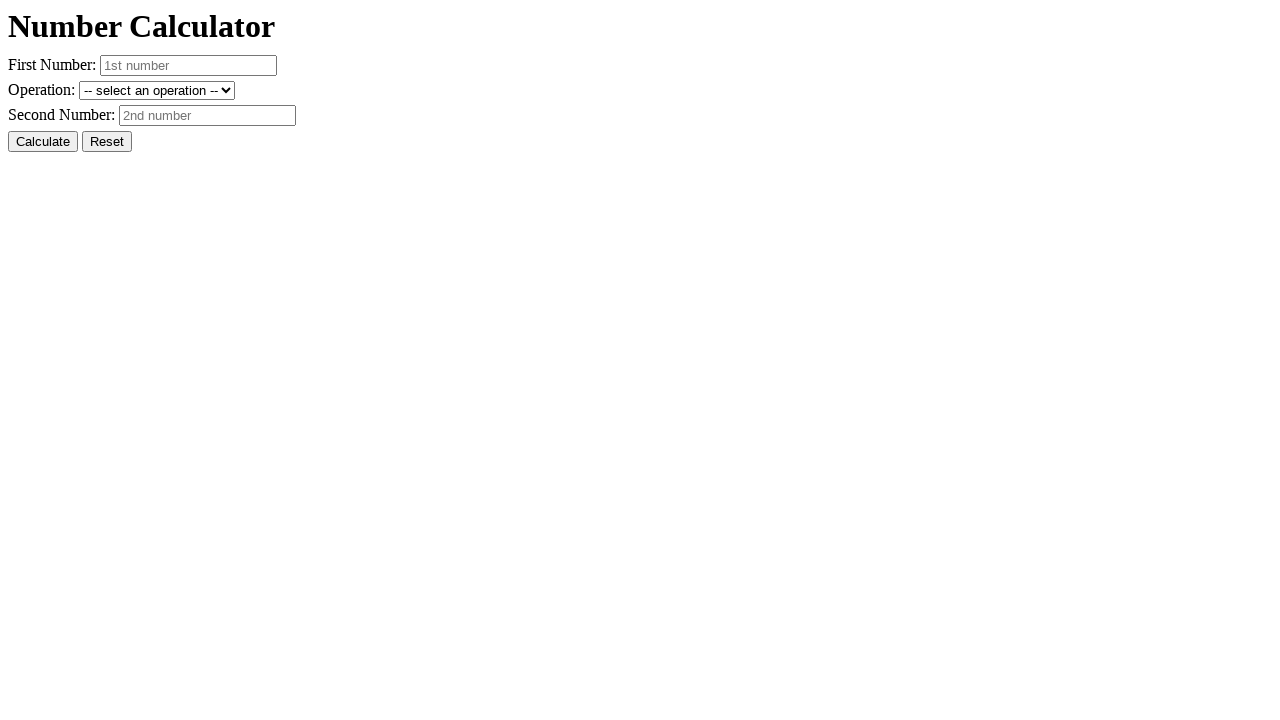

Clicked reset button to clear previous values at (107, 142) on #resetButton
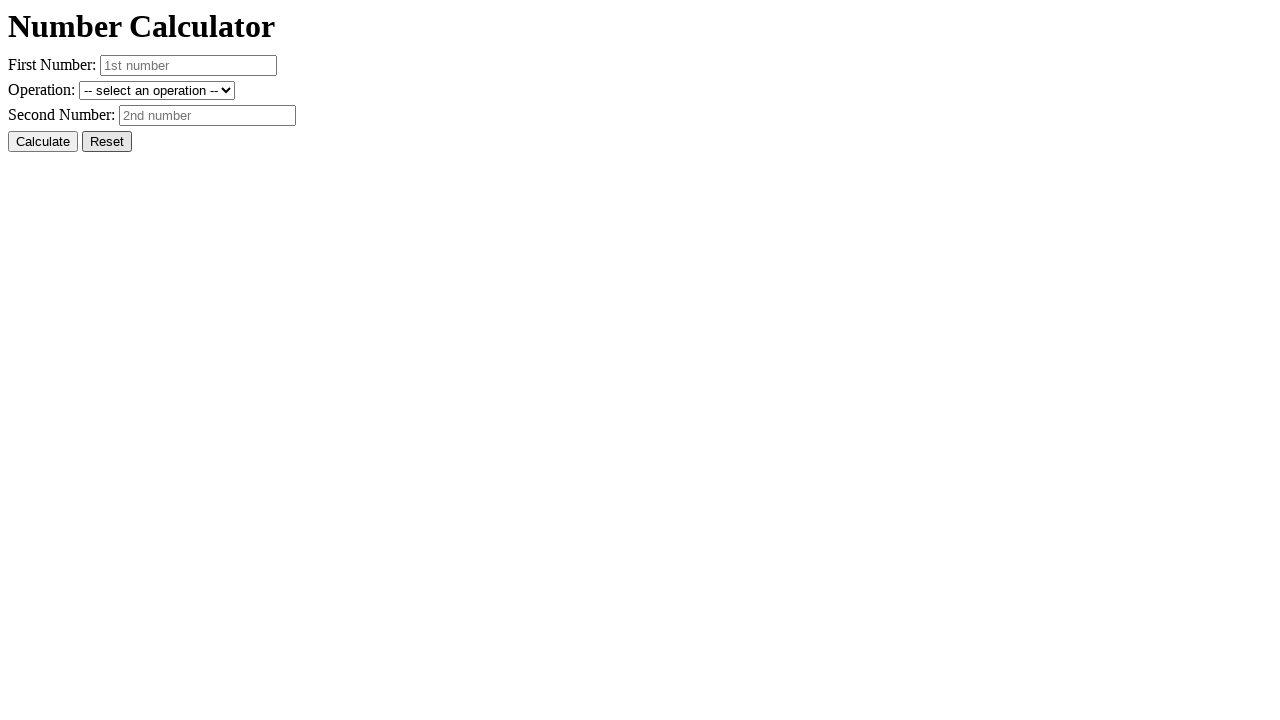

Entered first number: 5 on #number1
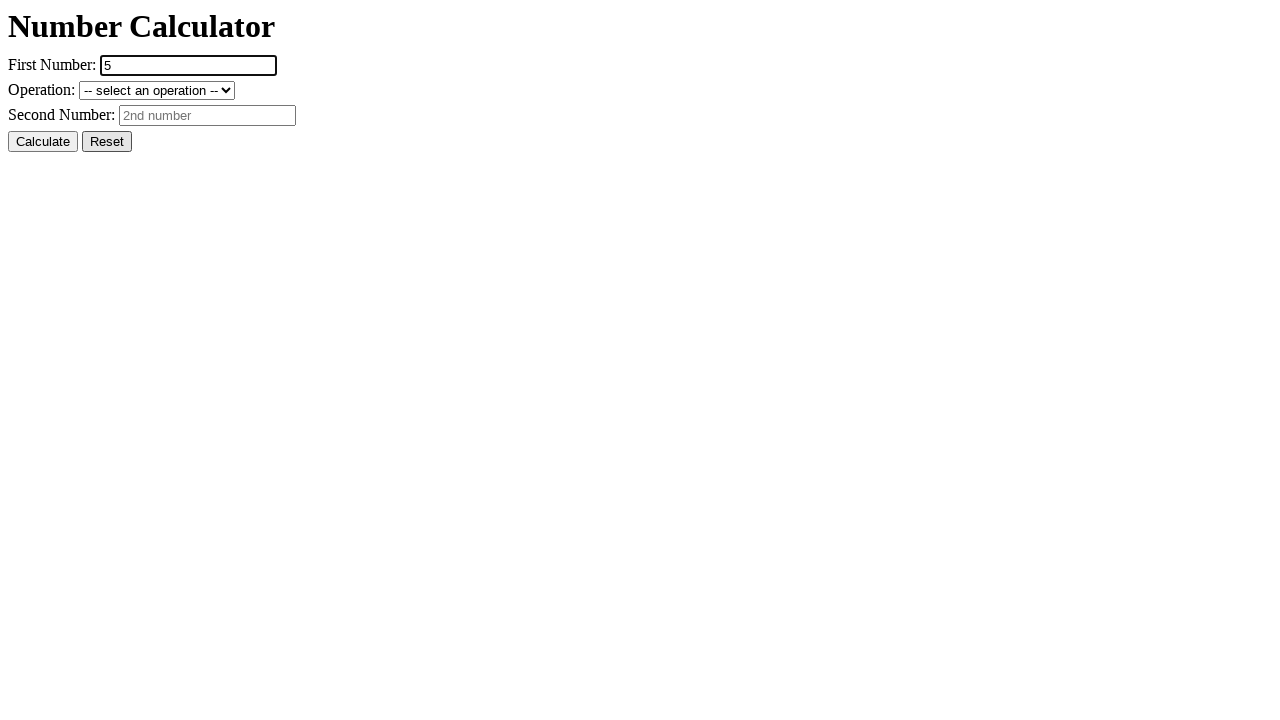

Entered second number: 10 on #number2
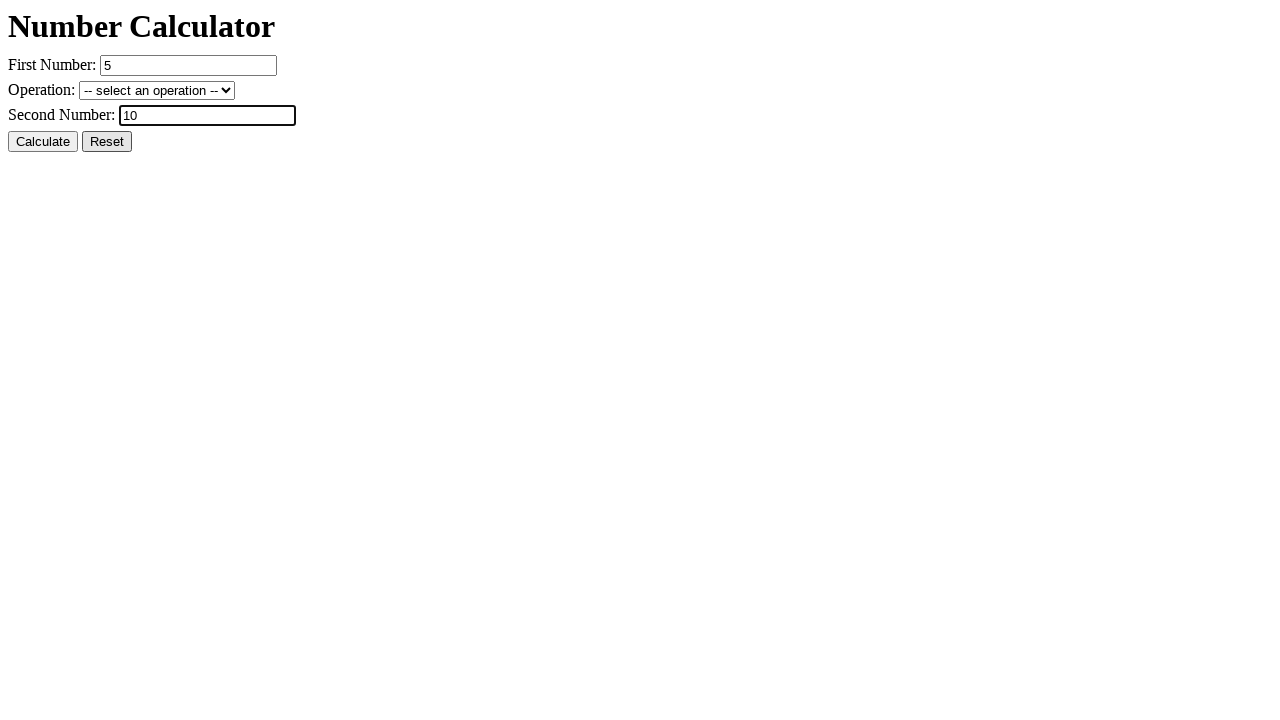

Selected addition operation (+ sum) on #operation
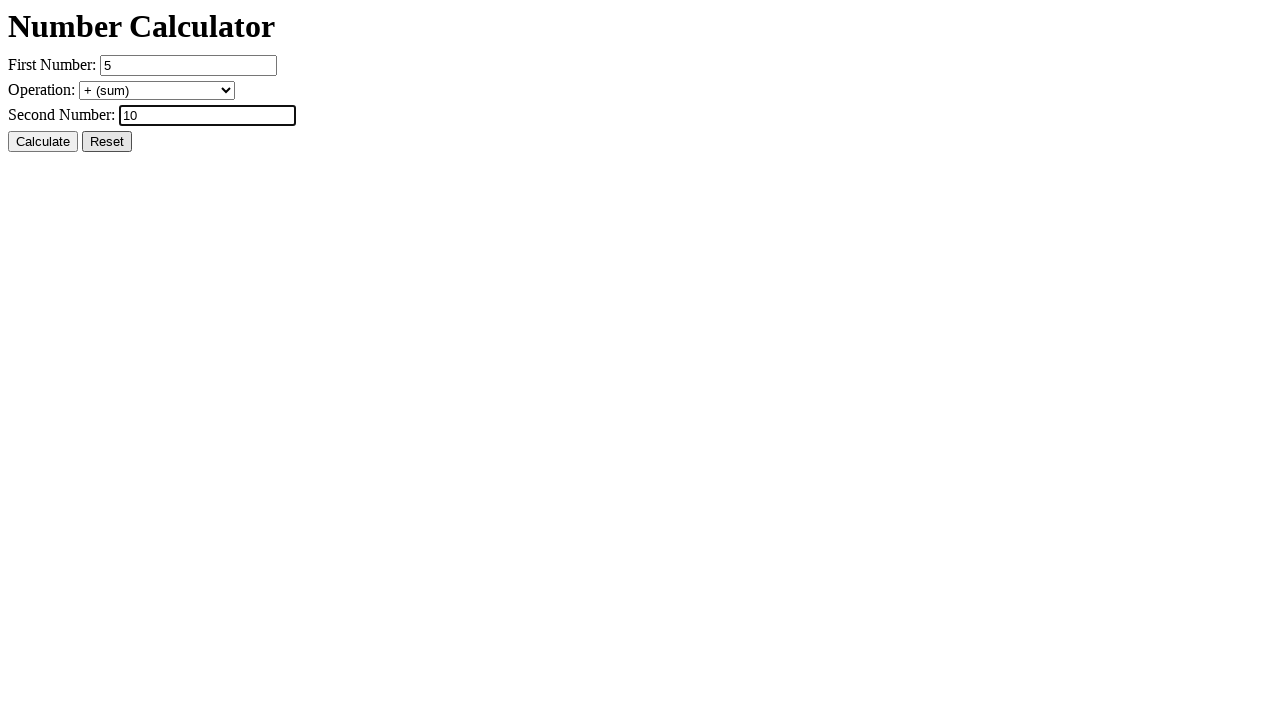

Clicked calculate button at (43, 142) on #calcButton
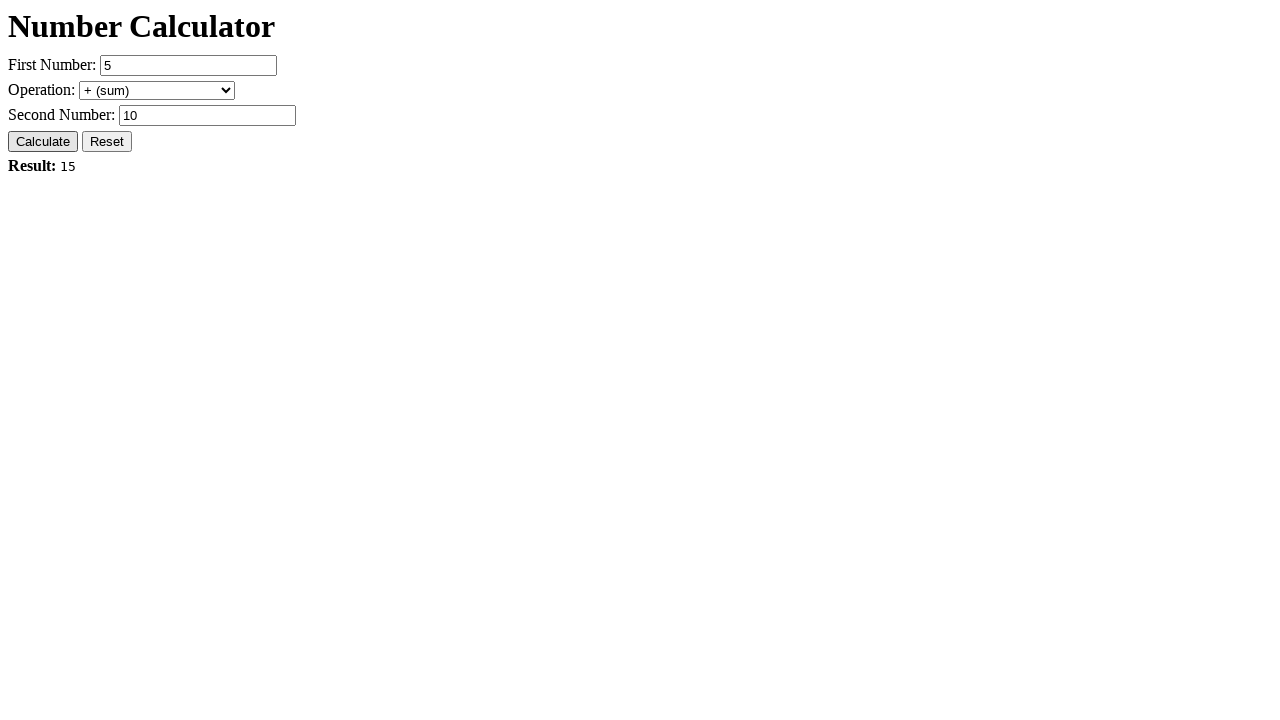

Result field loaded - verified result is 15
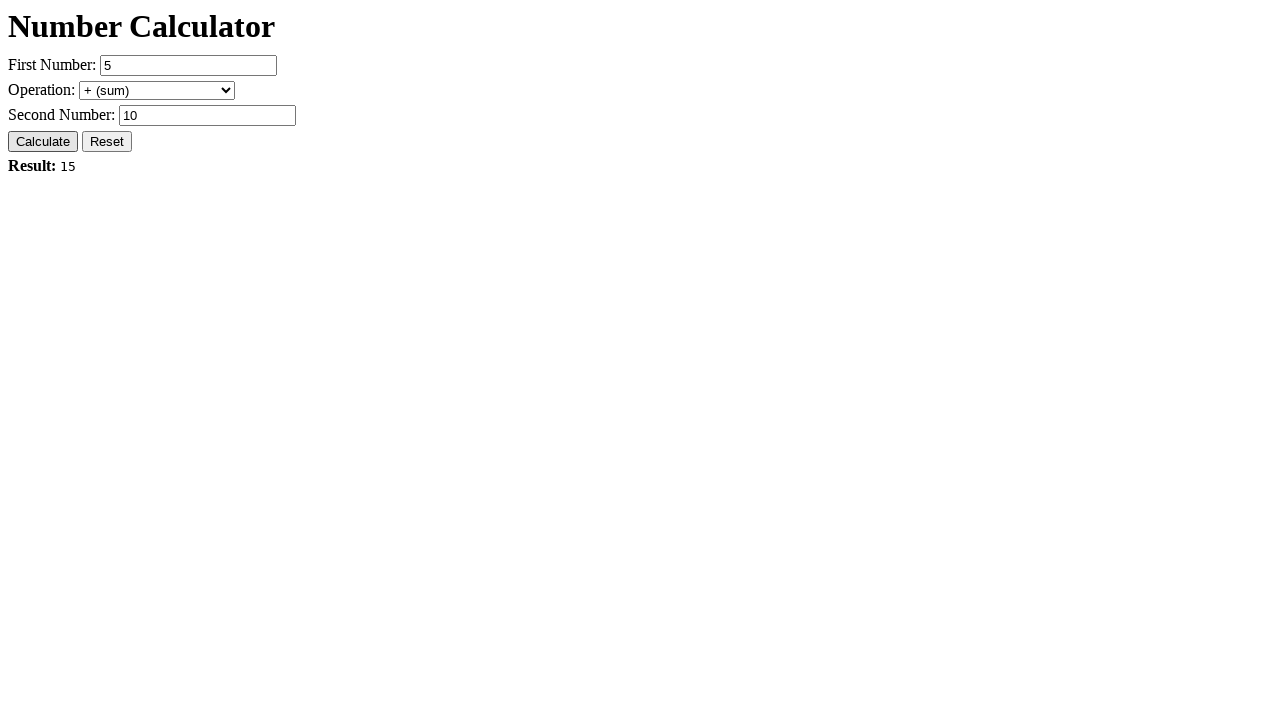

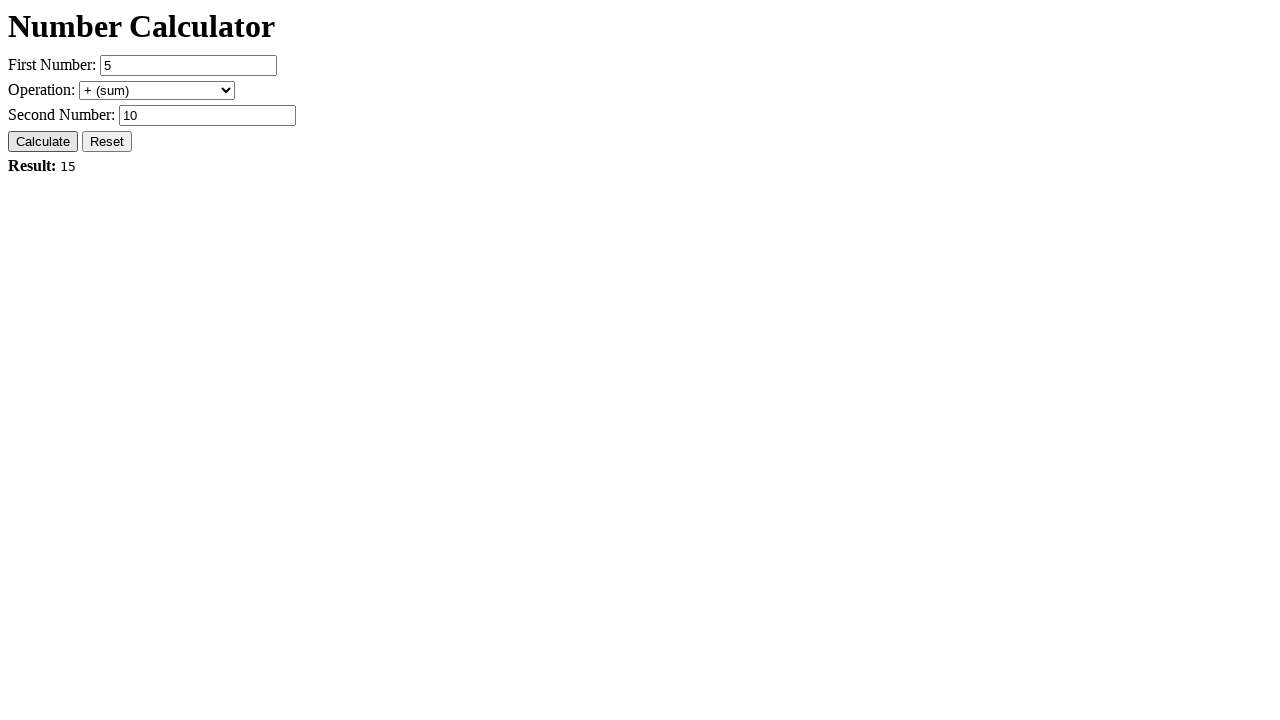